Clicks the 'More' link and verifies articles 31-60 are shown on the next page

Starting URL: https://news.ycombinator.com

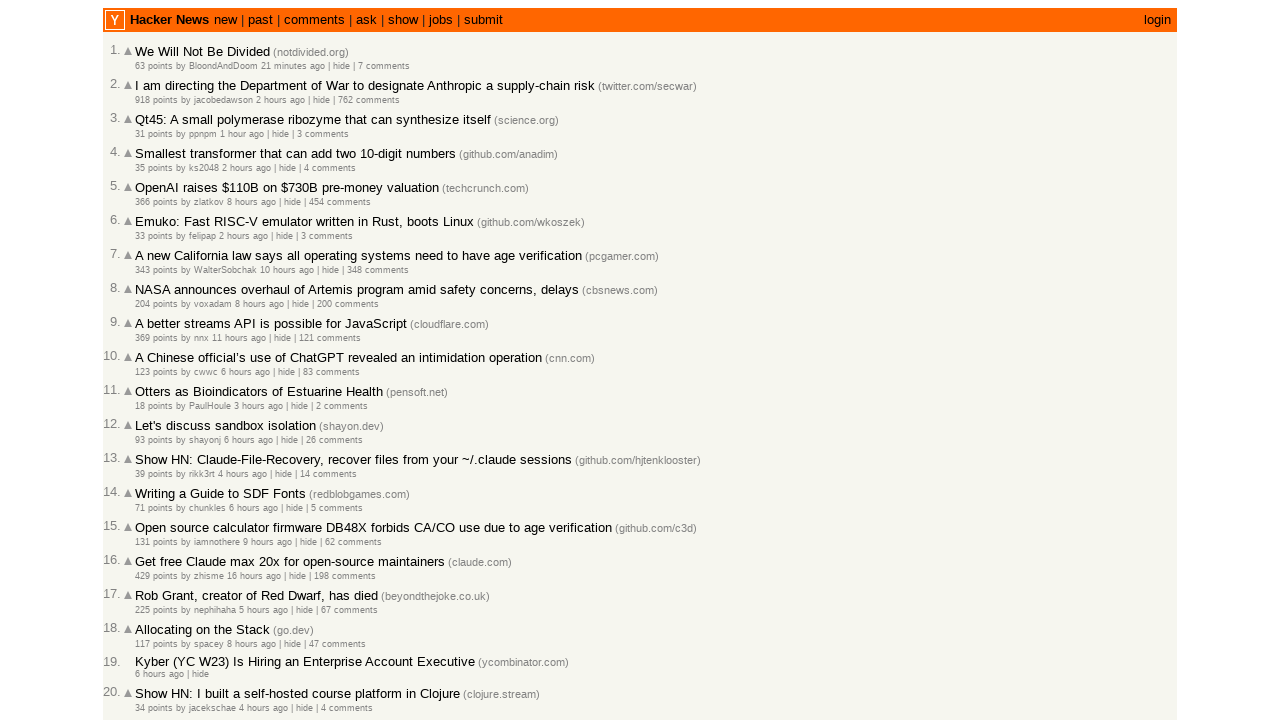

Waited for 'More' link to be visible
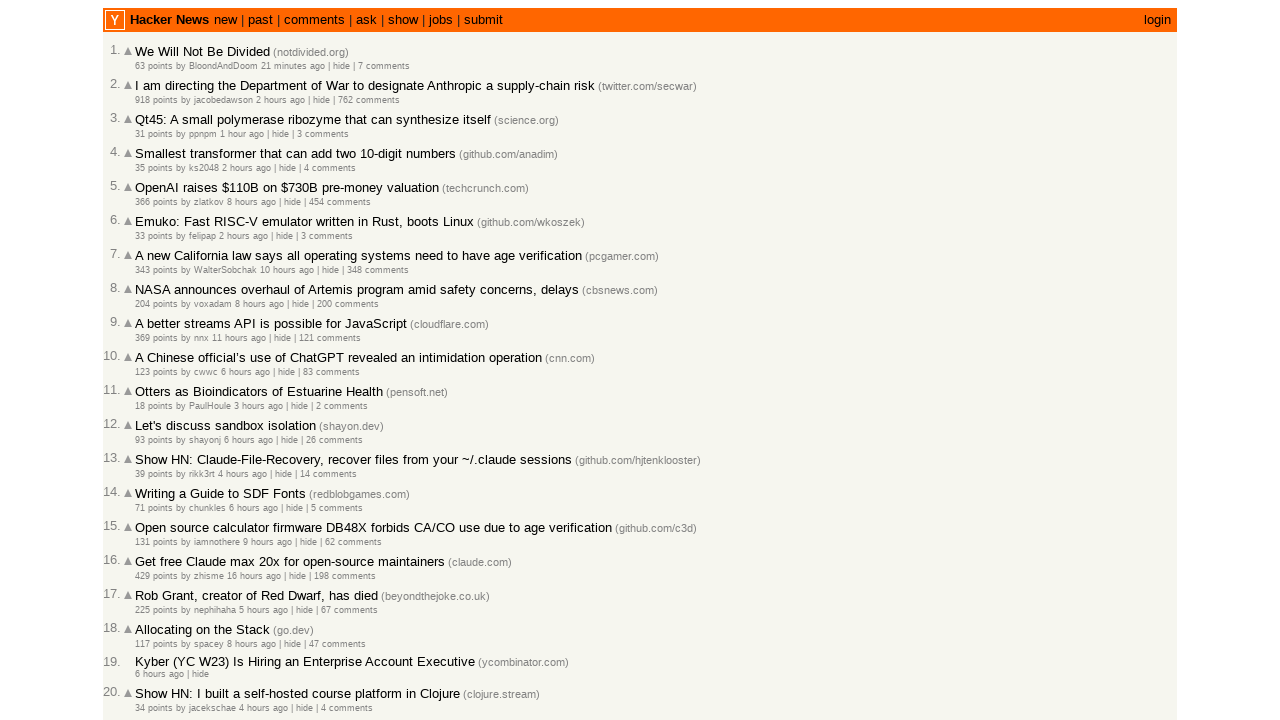

Clicked the 'More' link at (149, 616) on a.morelink
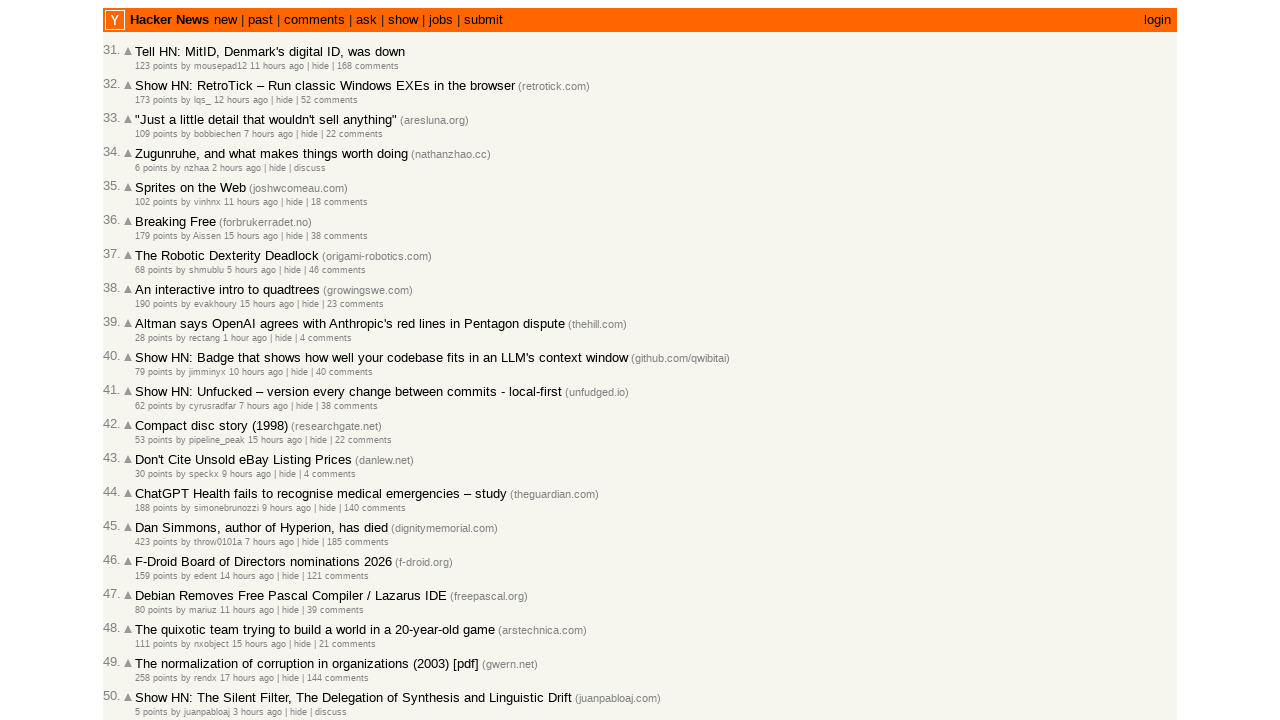

Waited for article rank elements to load
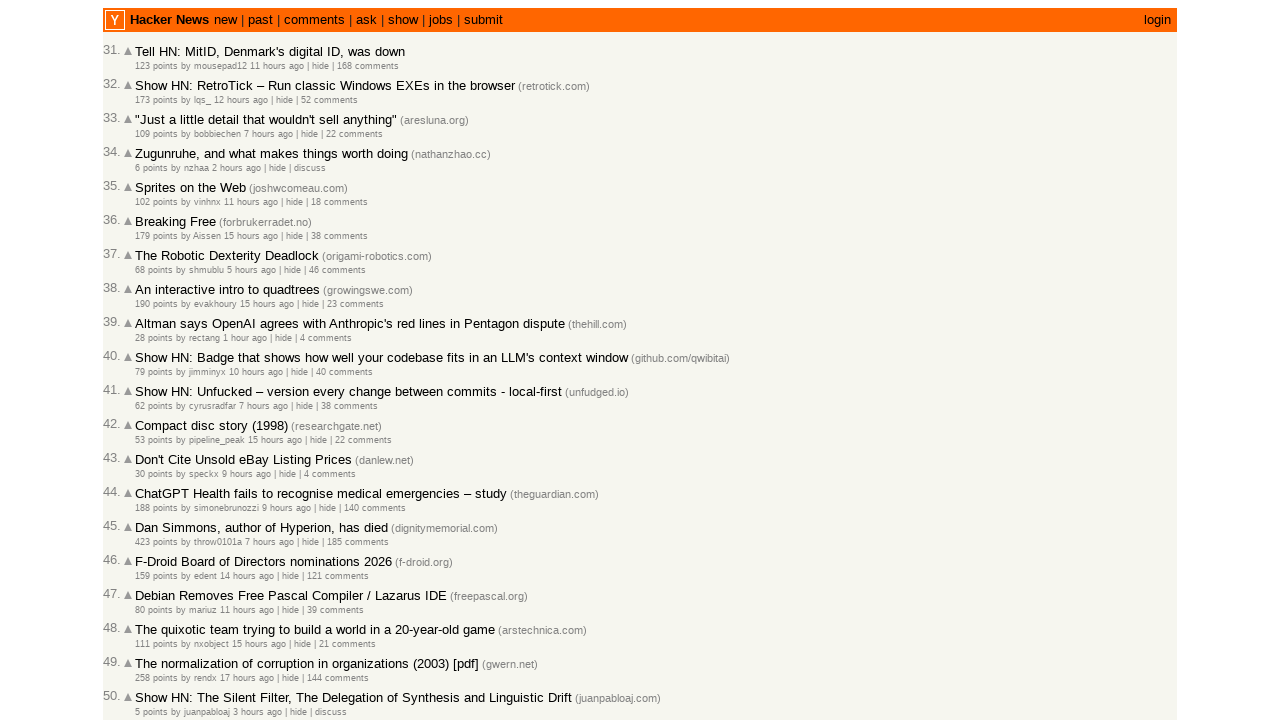

Retrieved all article rank text contents
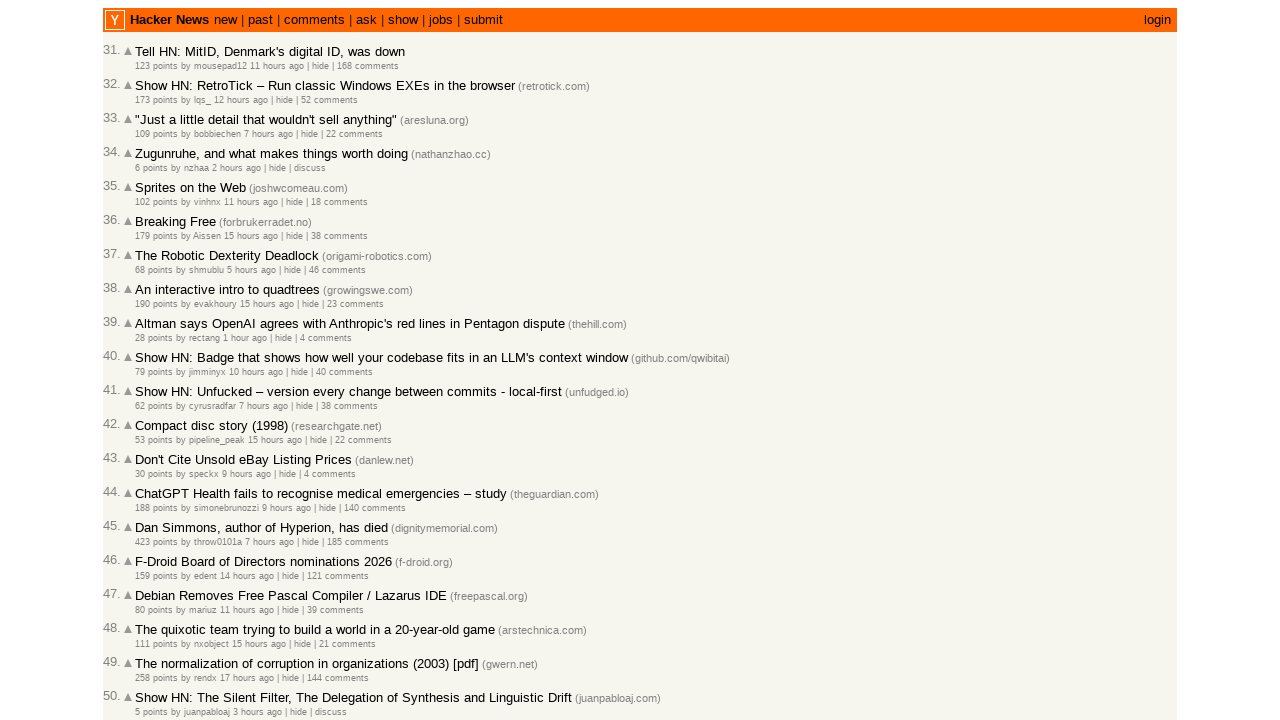

Extracted first rank number: 31
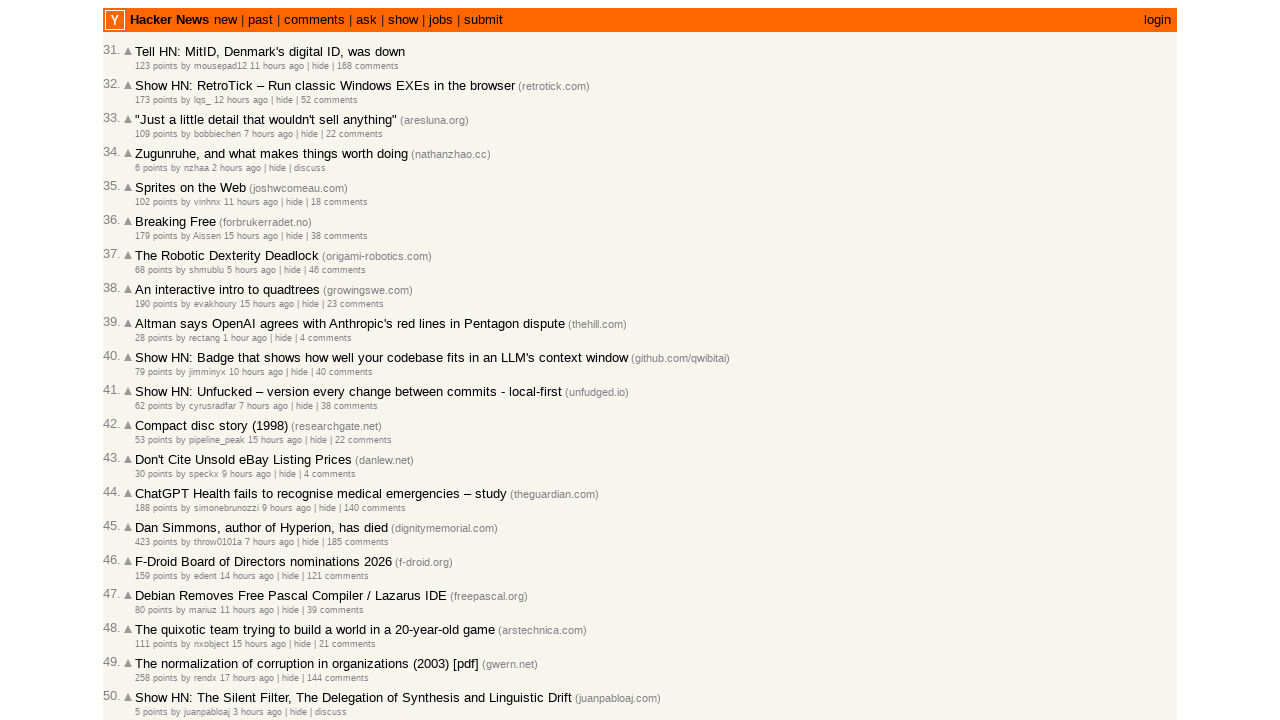

Extracted last rank number: 60
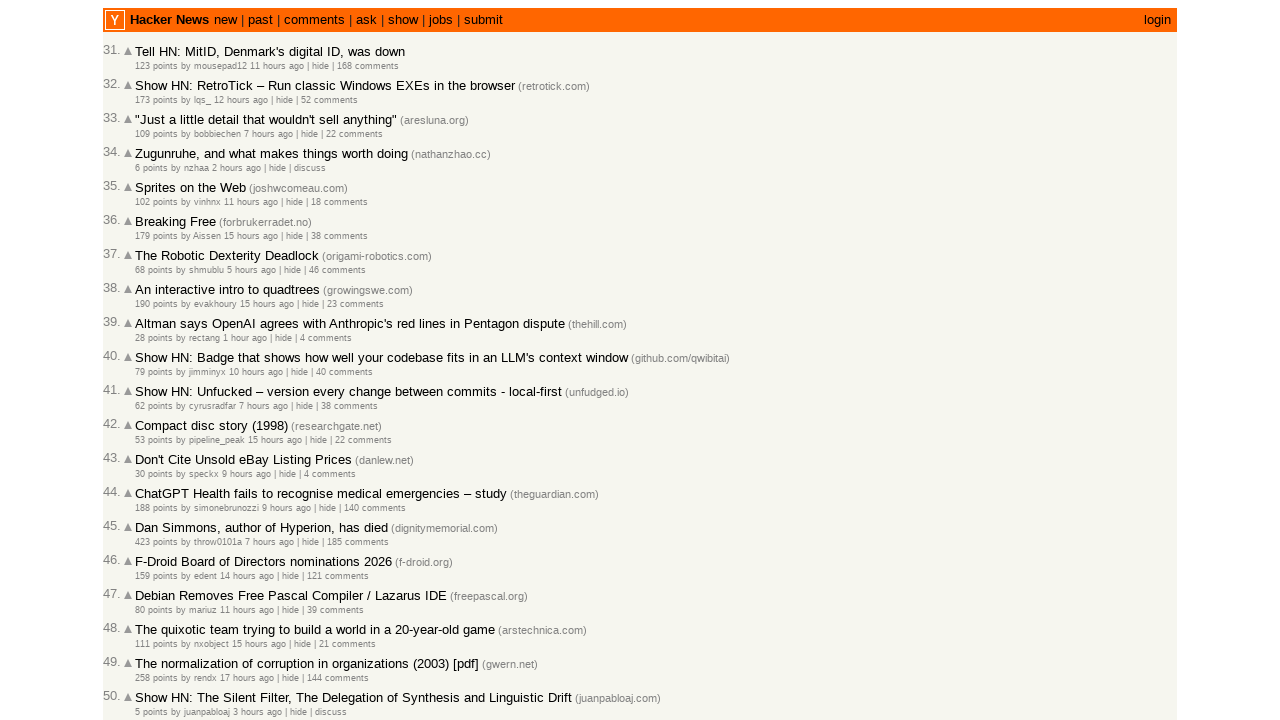

Verified first article rank is 31
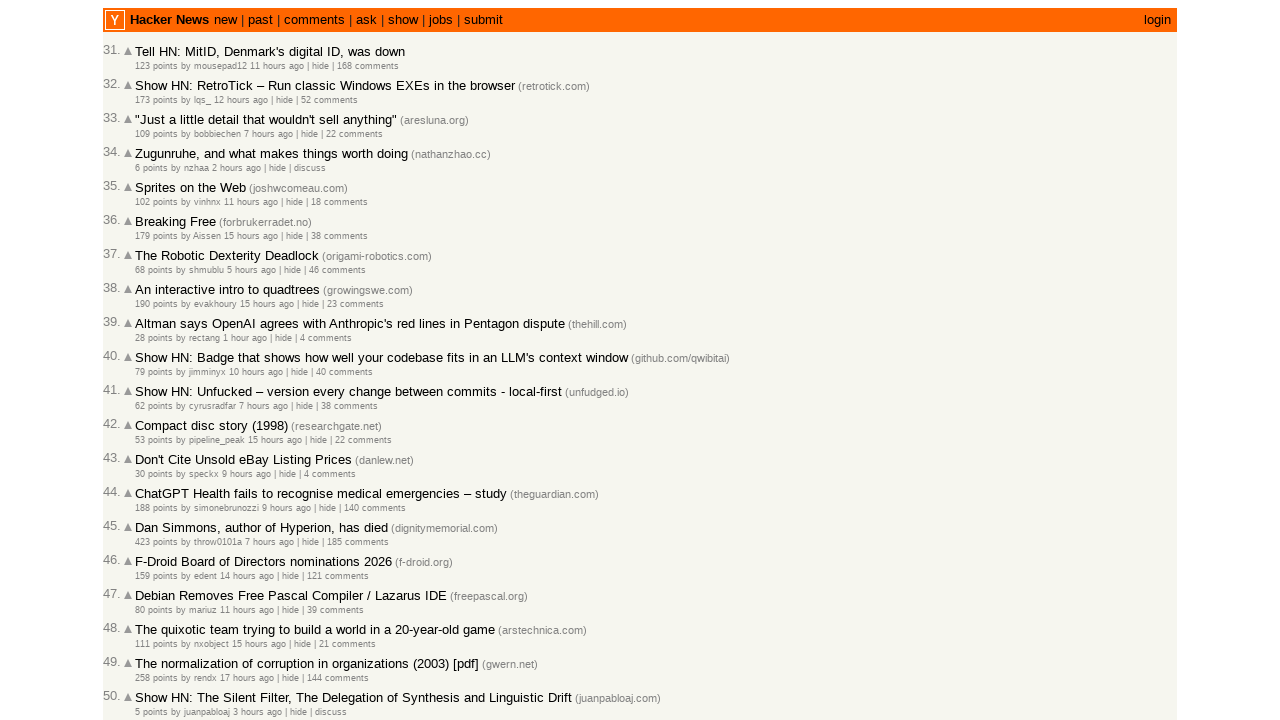

Verified last article rank is 60
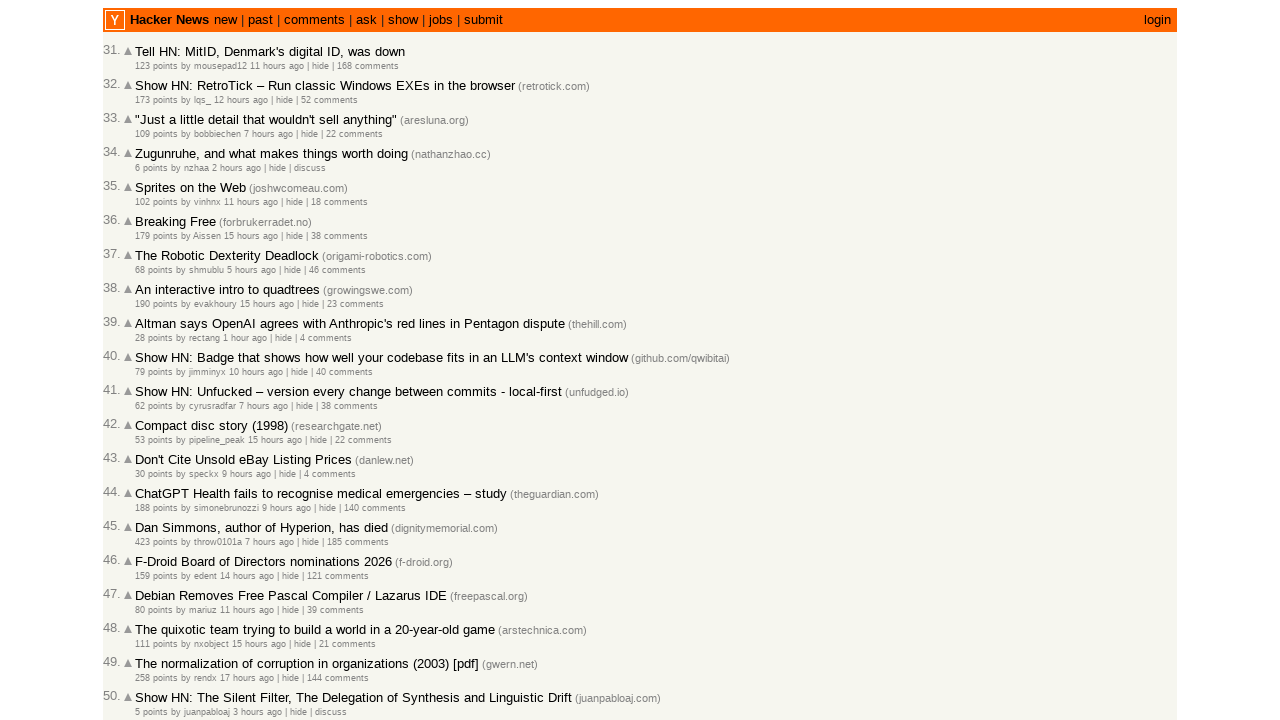

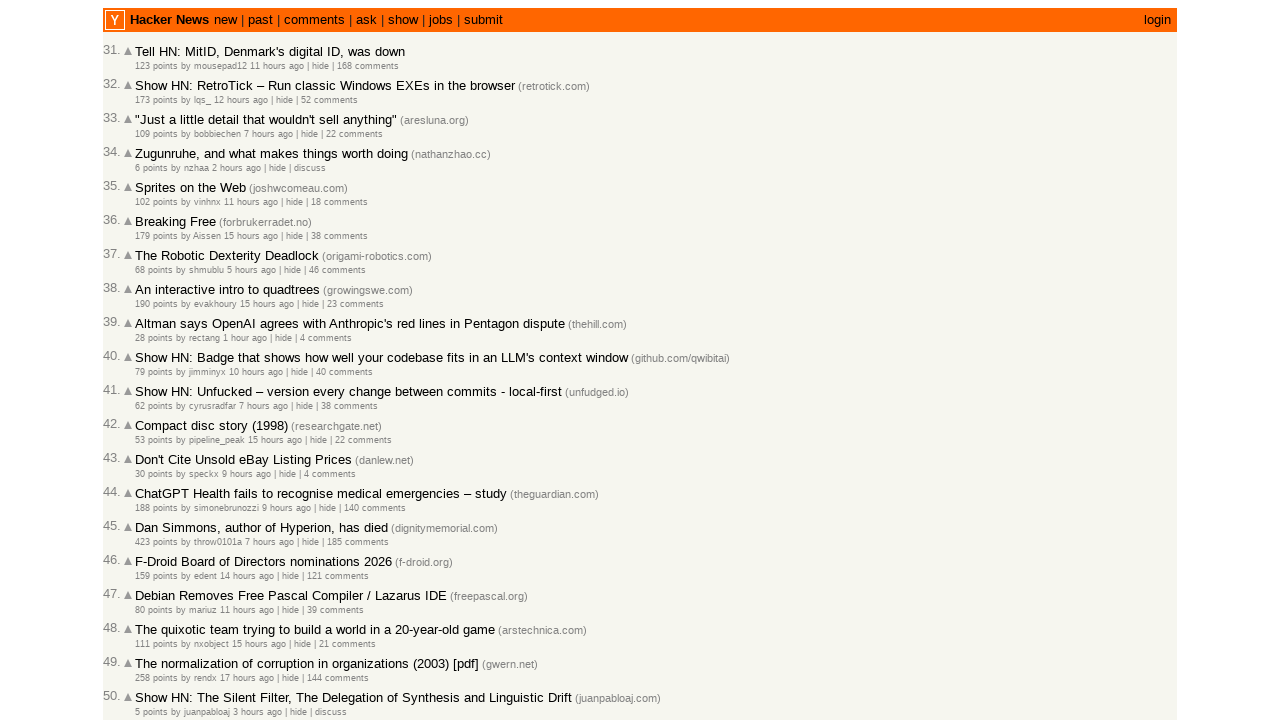